Tests registration form by clicking the register button and filling in name and password fields

Starting URL: https://alada.vn/tai-khoan/dang-ky.html

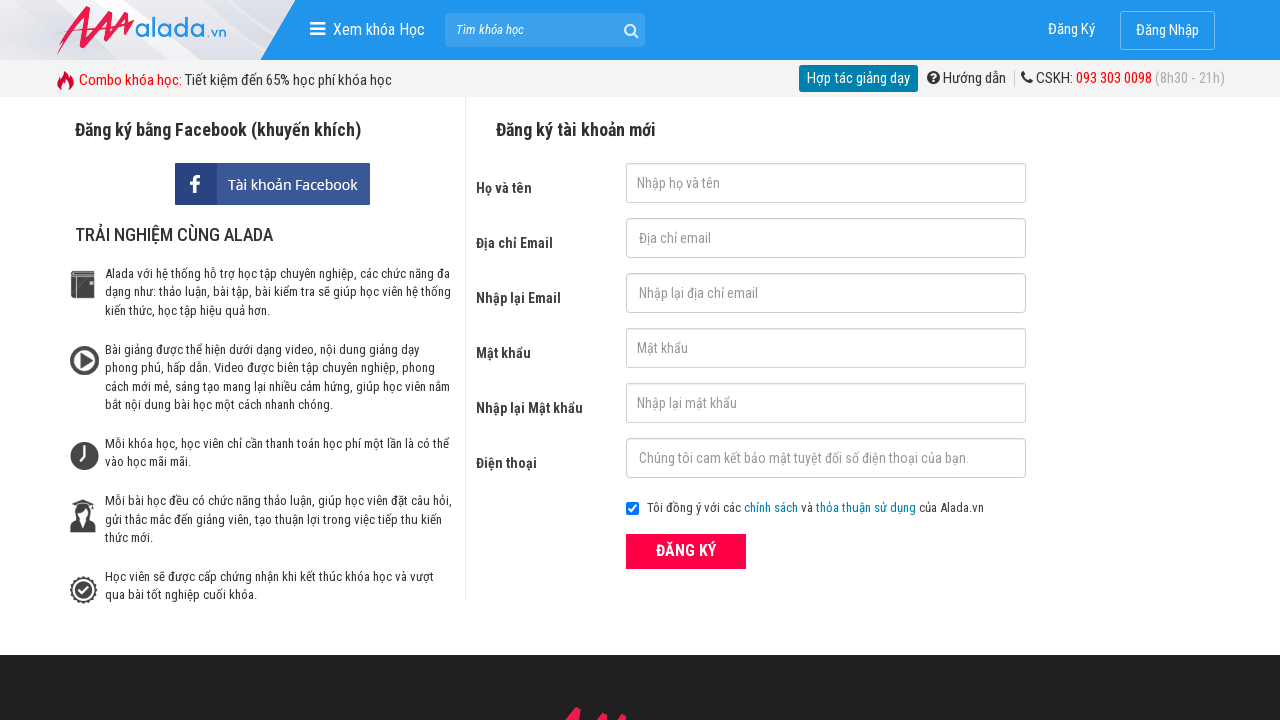

Clicked the register button at (686, 551) on xpath=//form[@id='frmLogin']//button[text()='ĐĂNG KÝ']
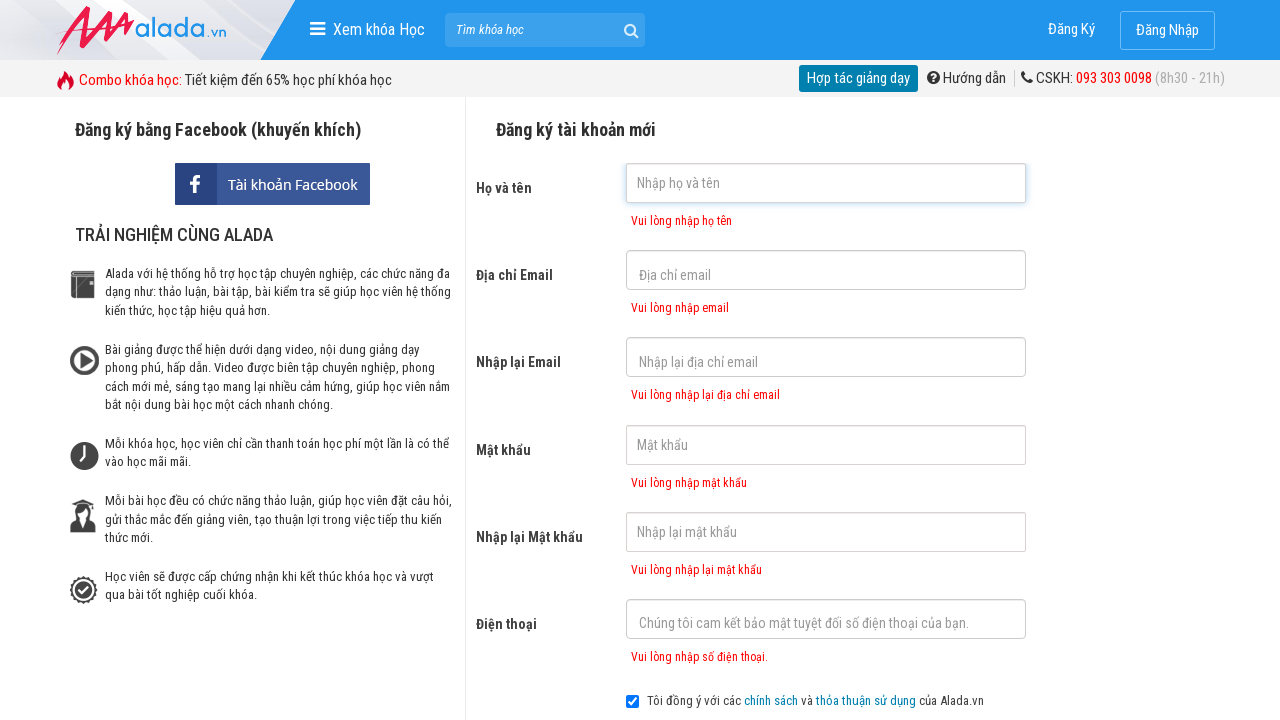

Filled in name field with 'automationFC' on input[id='txtFirstname']
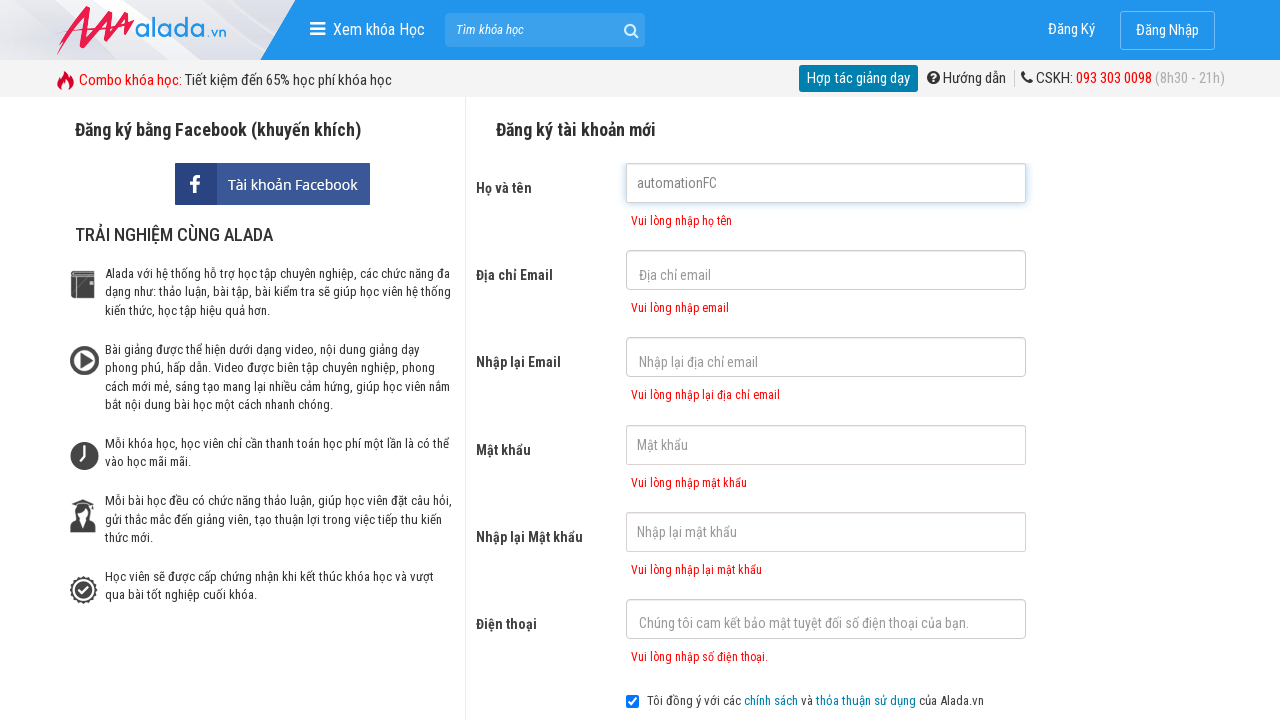

Filled in password field with '123456789' on #txtPassword
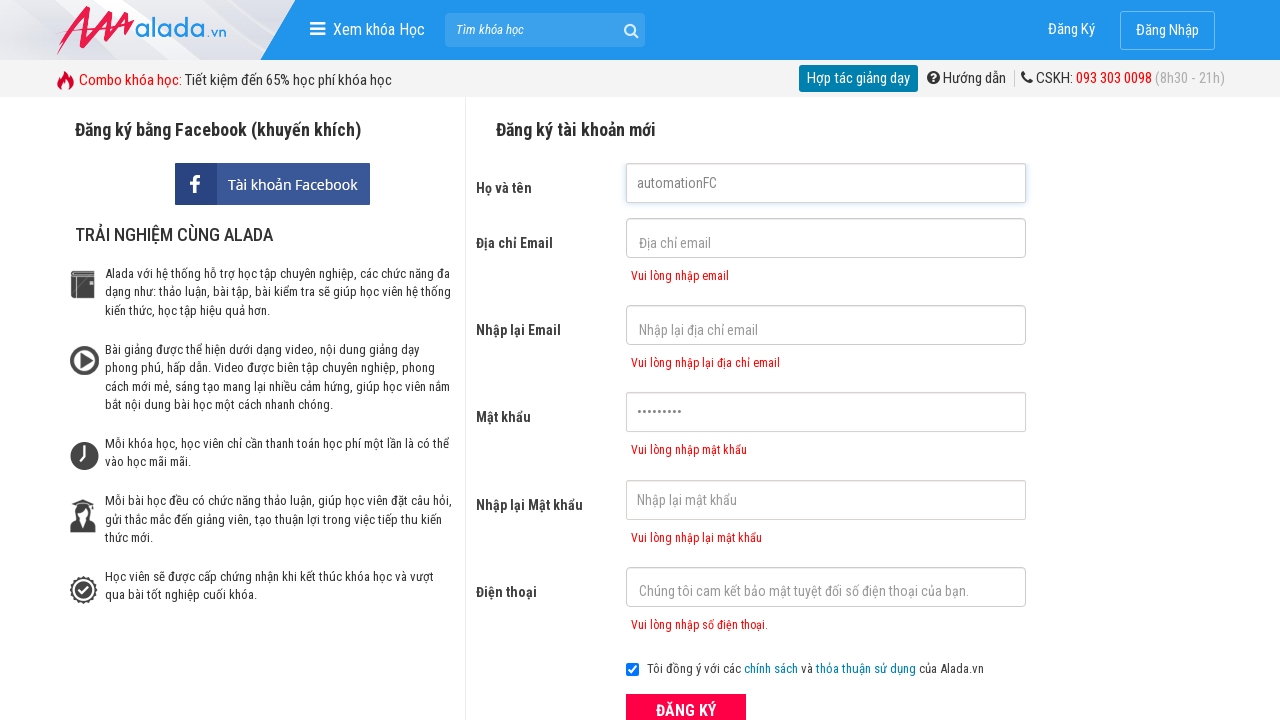

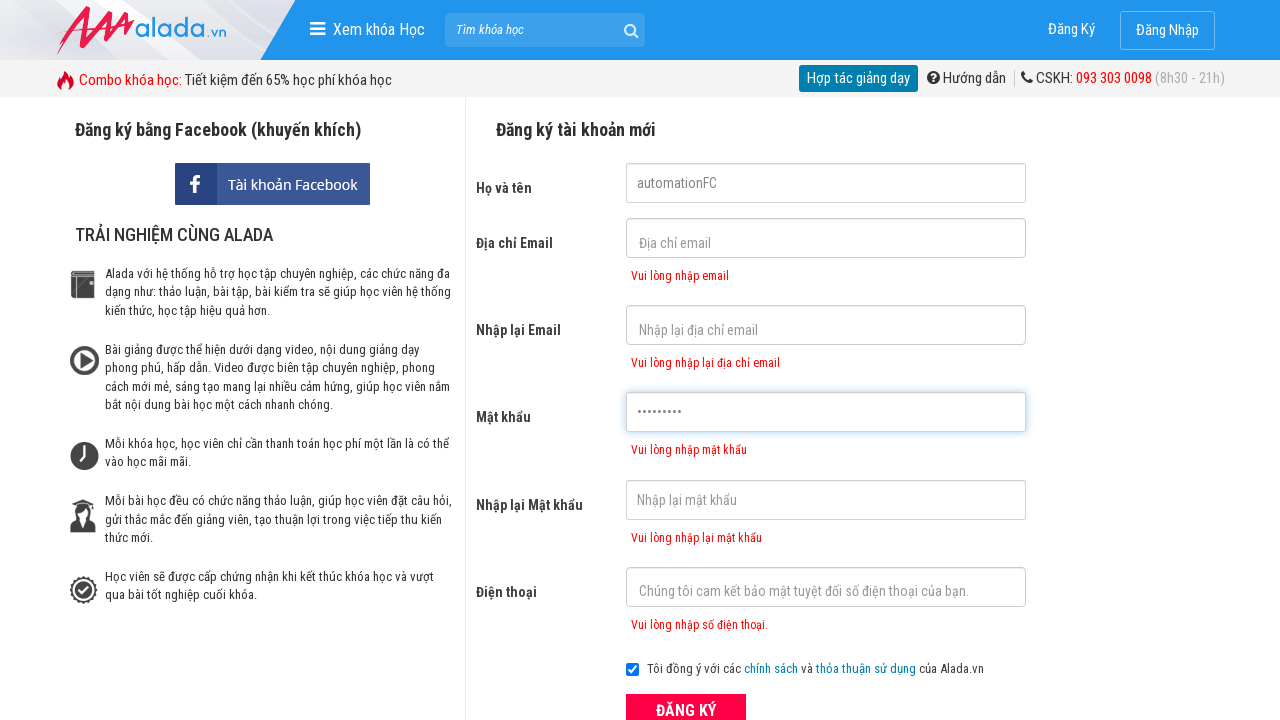